Opens a dropdown menu and selects a day of the week option

Starting URL: https://thefreerangetester.github.io/sandbox-automation-testing/

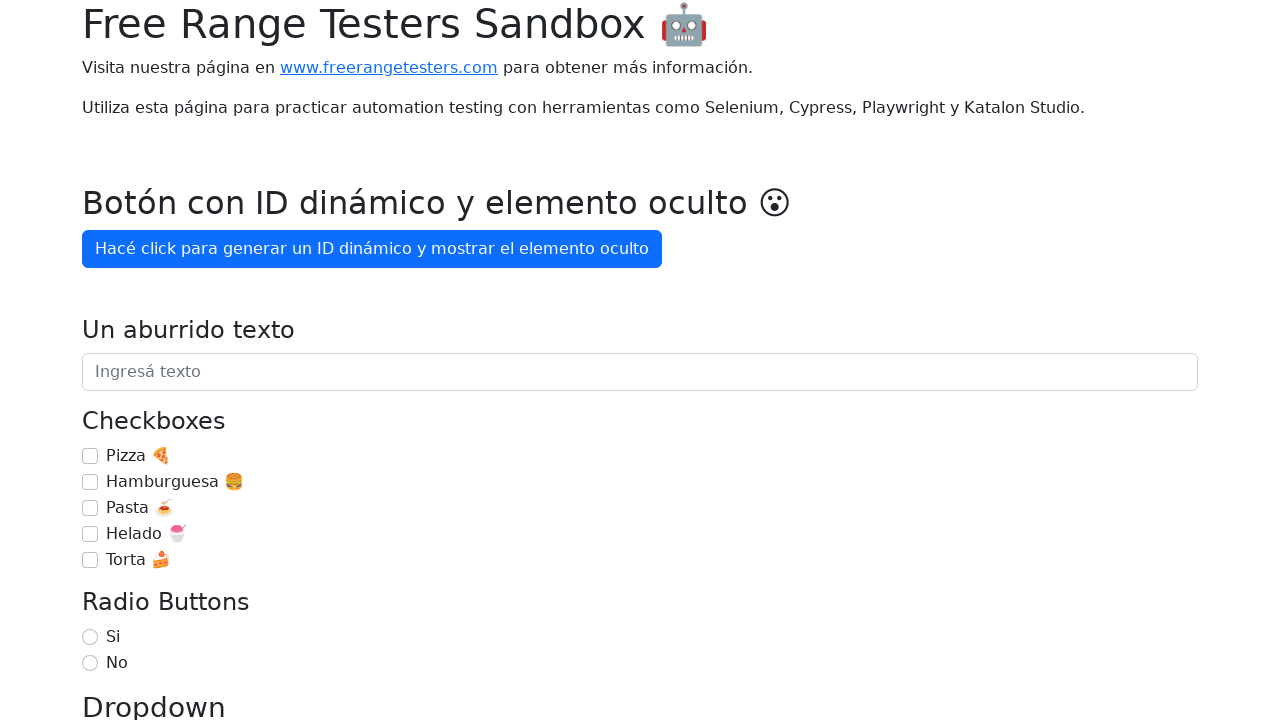

Clicked the 'Día de la semana' dropdown button to open it at (171, 360) on internal:role=button[name="Día de la semana"i]
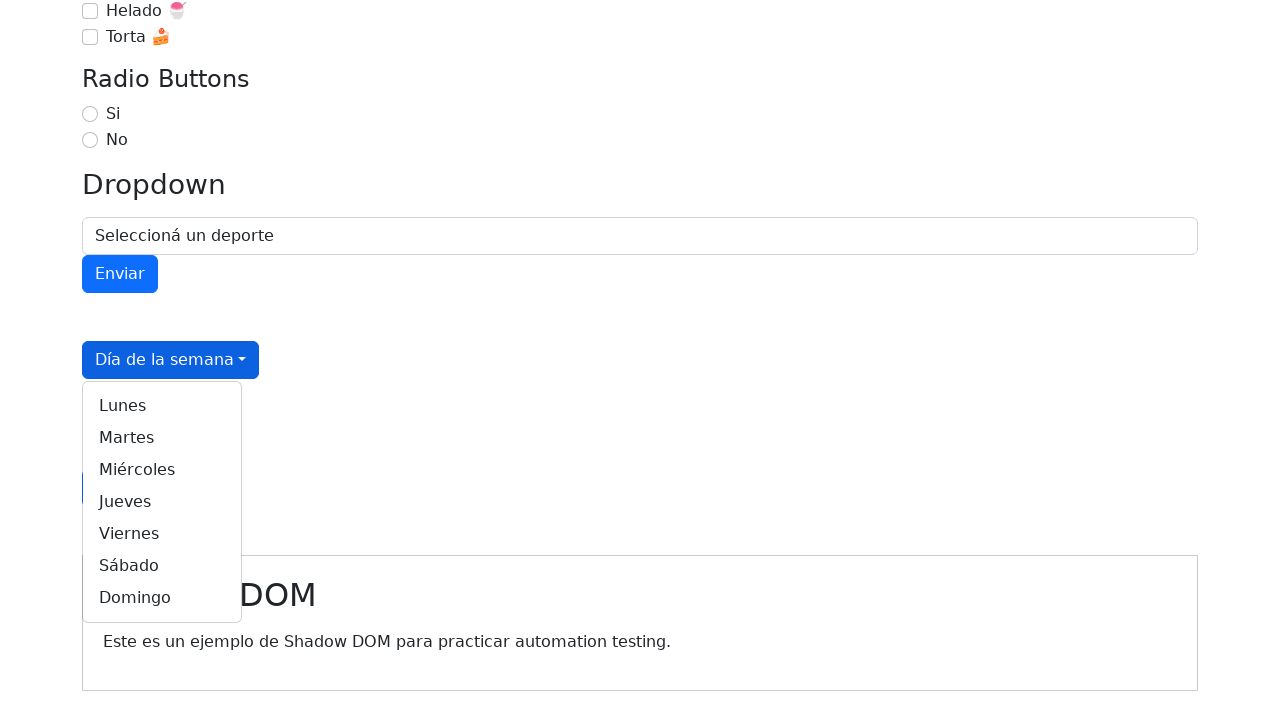

Selected 'Martes' option from the dropdown menu at (162, 438) on internal:role=link[name="Martes"i]
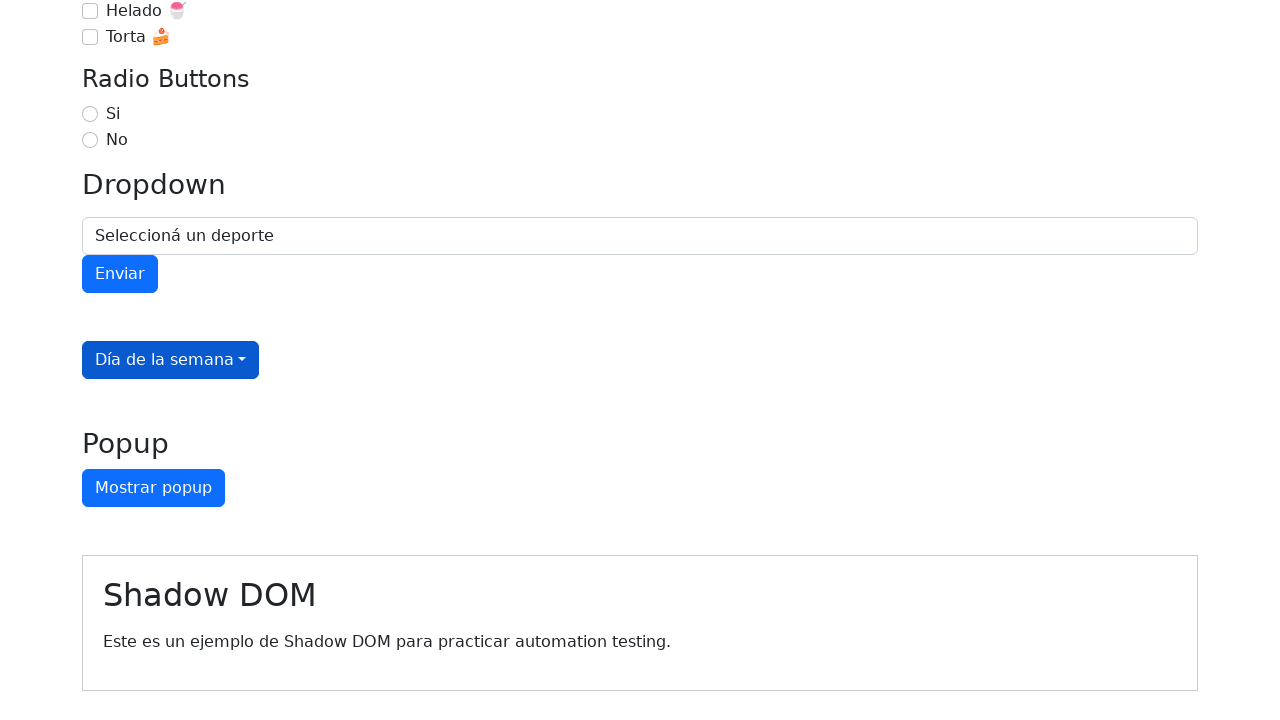

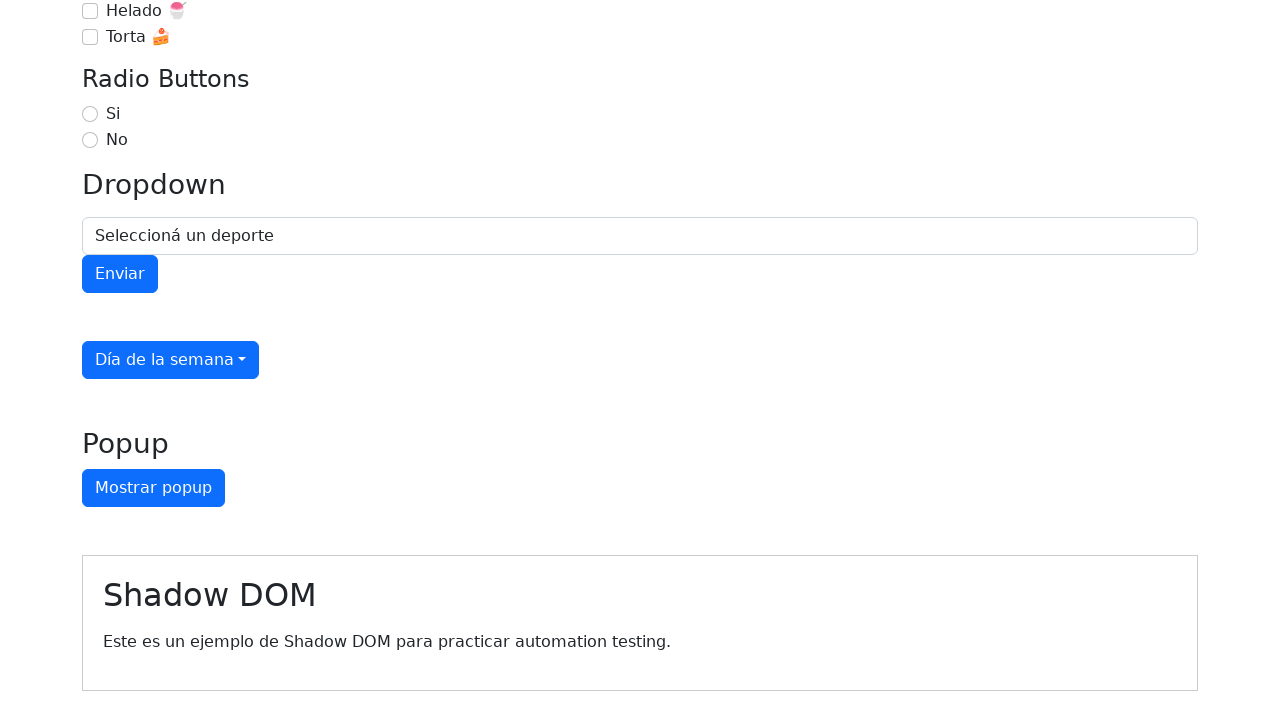